Tests keyboard actions on a text box form by filling fields using TAB navigation, and demonstrating copy-paste functionality using CTRL+A, CTRL+C, and CTRL+V keyboard shortcuts.

Starting URL: https://demoqa.com/text-box

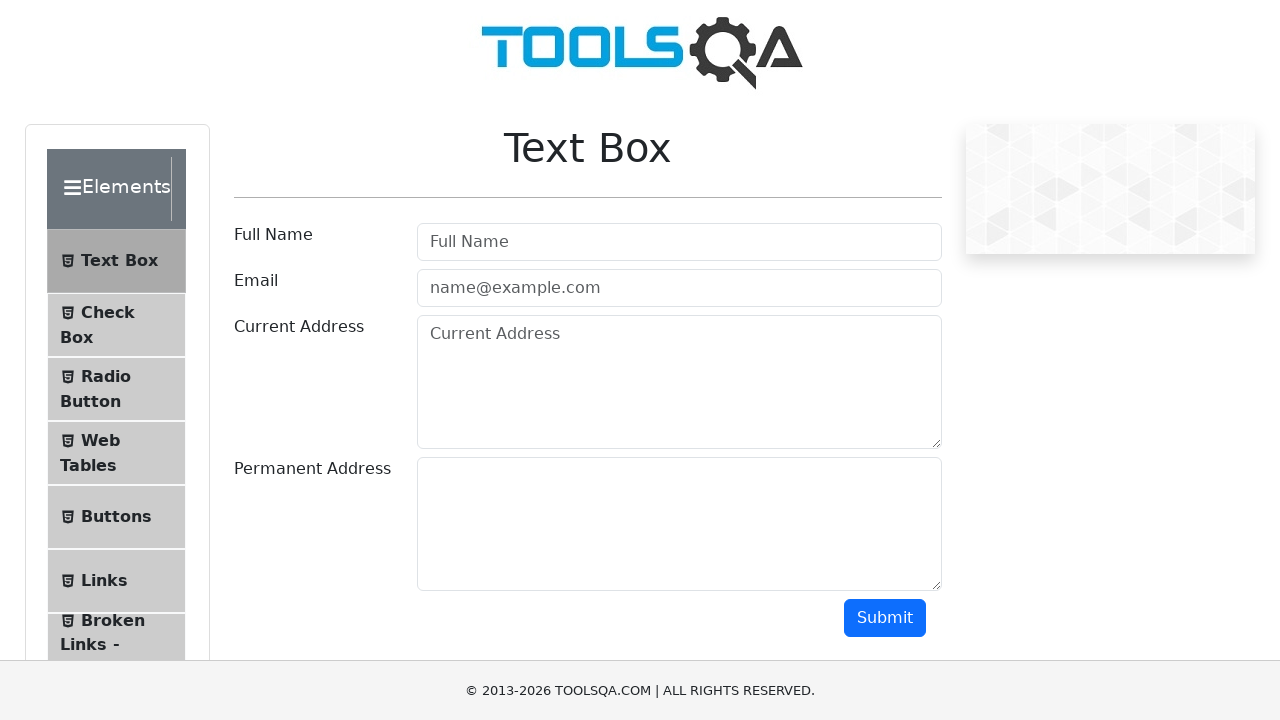

Filled Full Name field with 'Sarvesh Naik' on input[placeholder='Full Name']
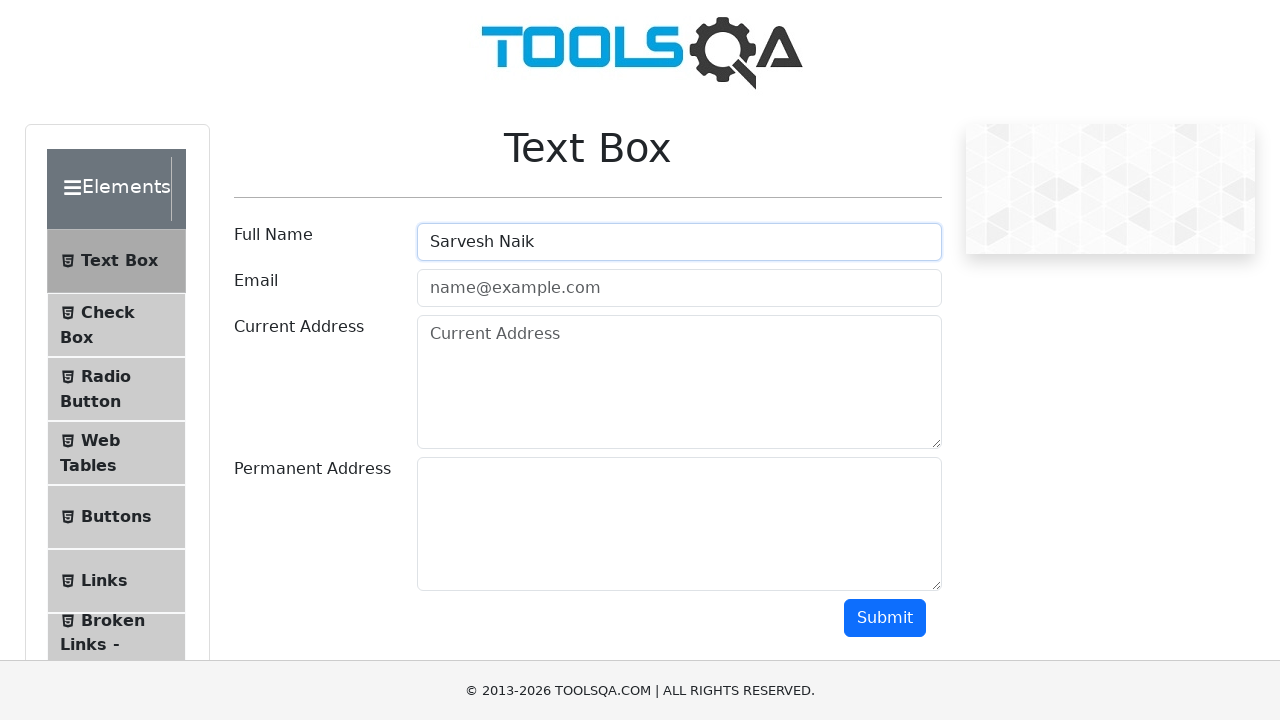

Clicked on Full Name field to focus at (679, 242) on input[placeholder='Full Name']
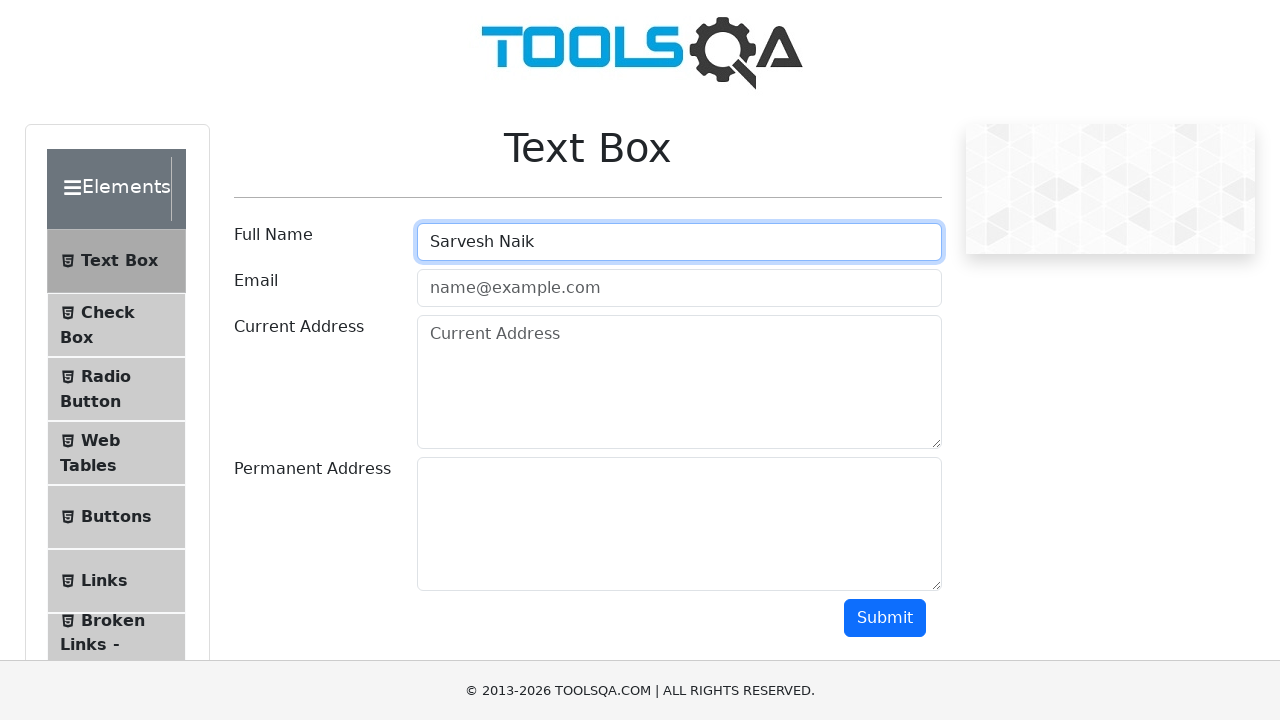

Pressed TAB to navigate to email field
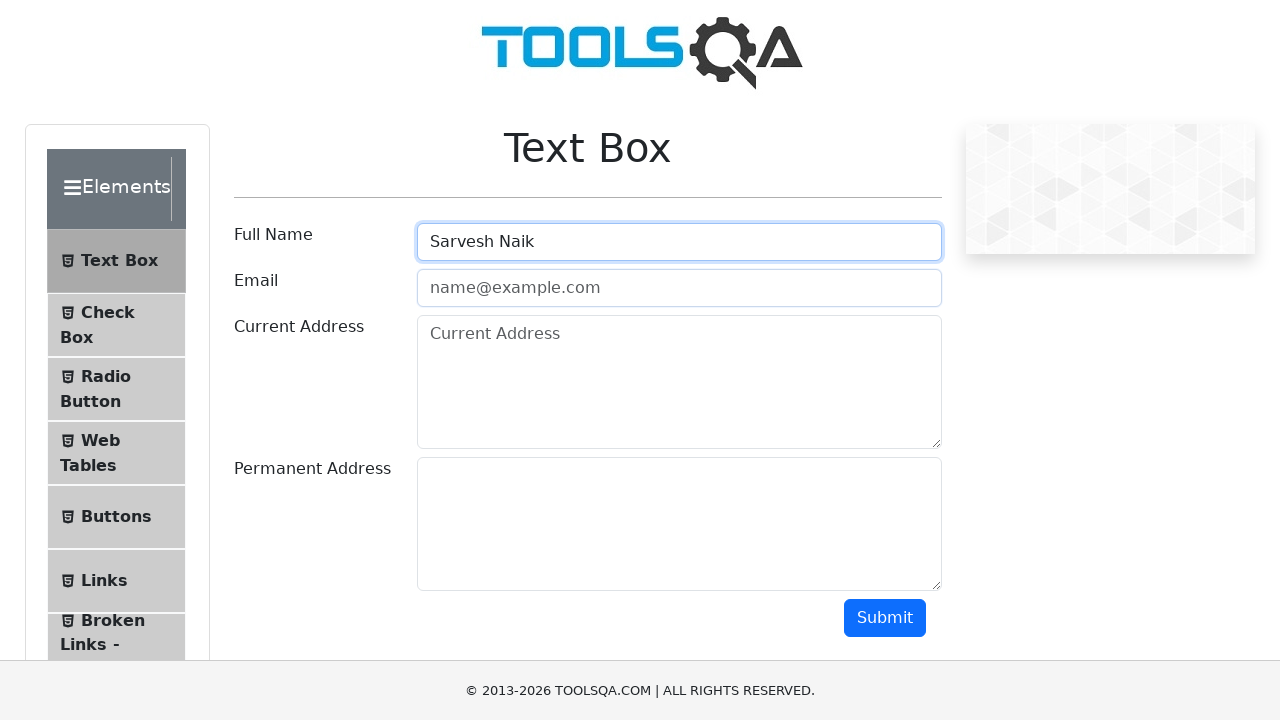

Typed email address 'sarvesh@dfhe' in email field
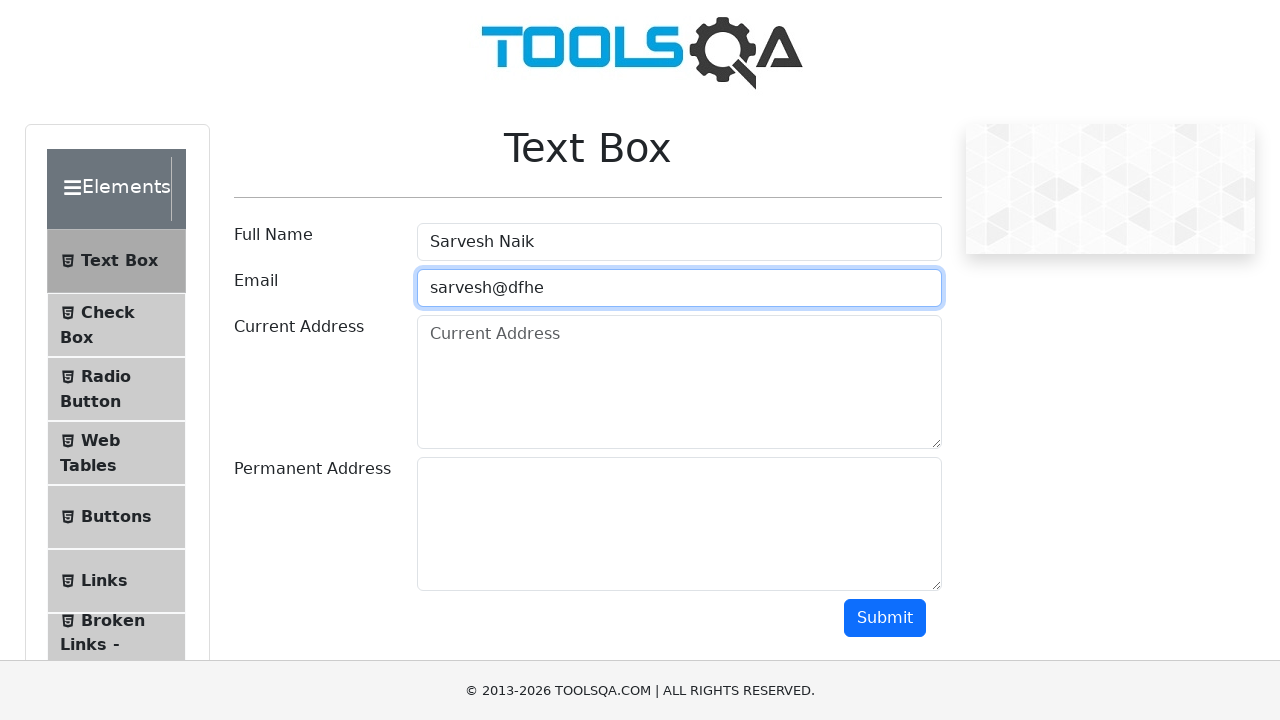

Pressed TAB to navigate to current address field
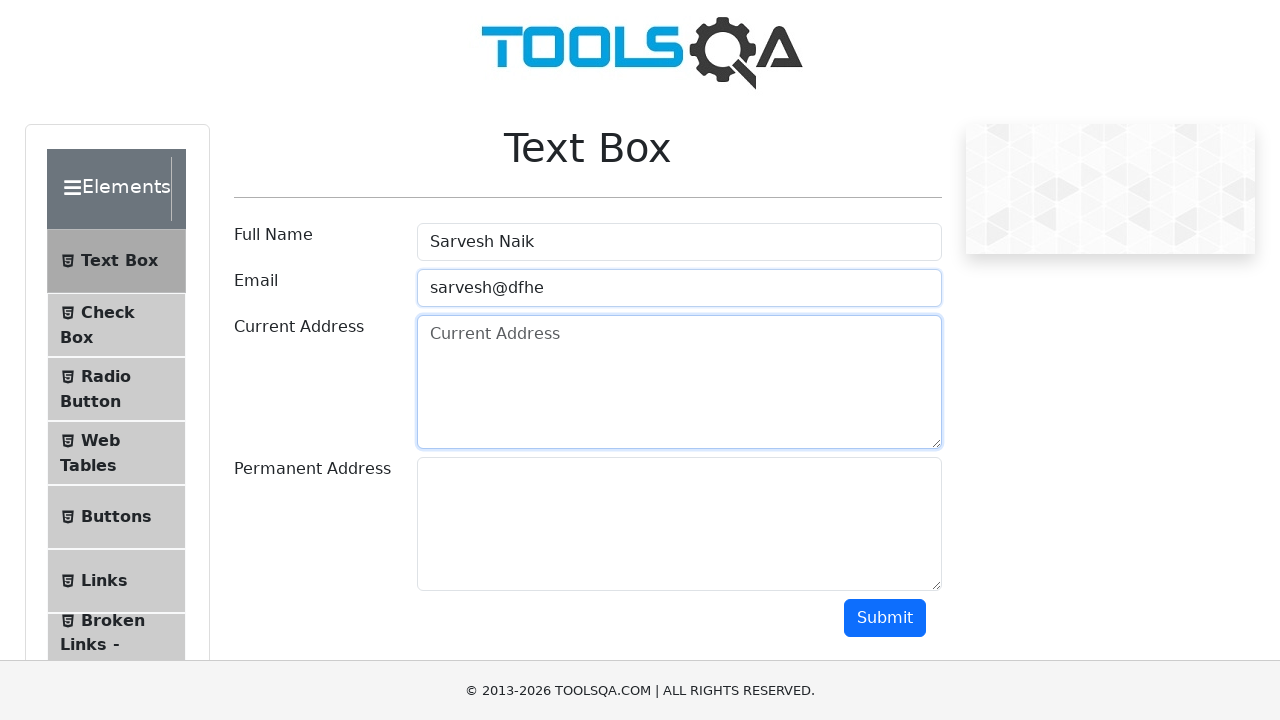

Typed current address 'at post pikule dodamarg'
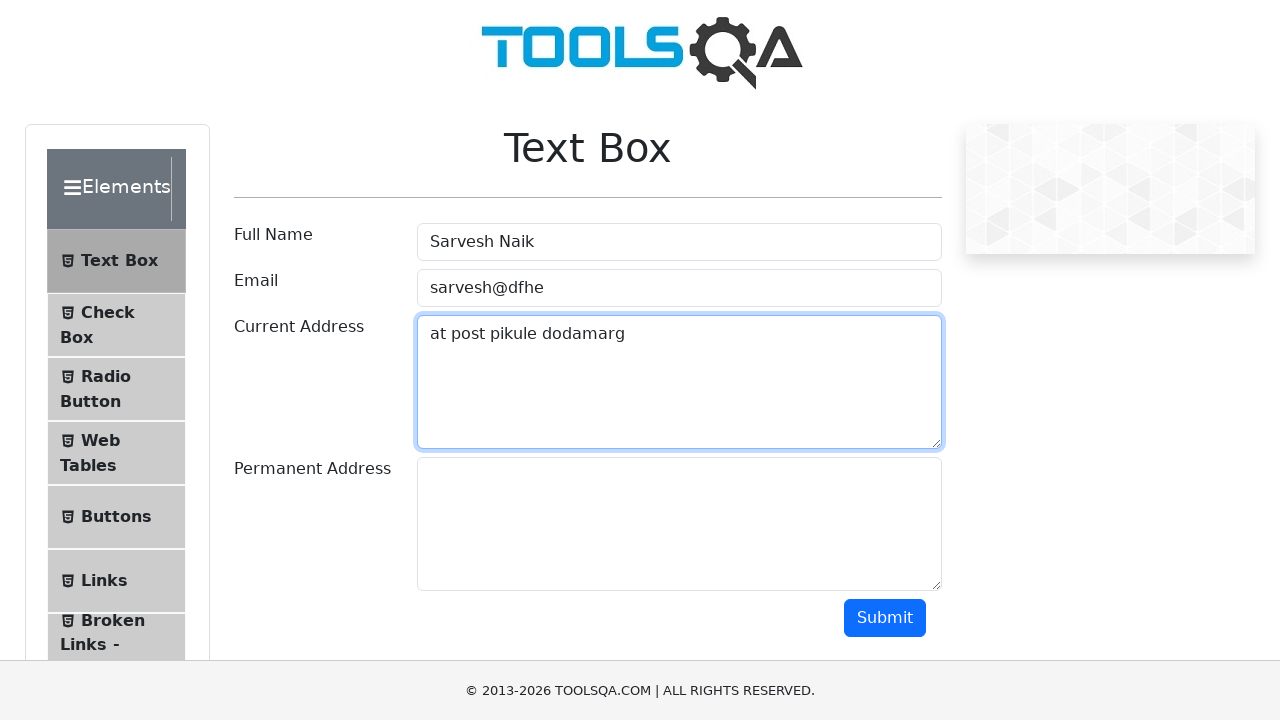

Pressed CTRL+A to select all text in current address field
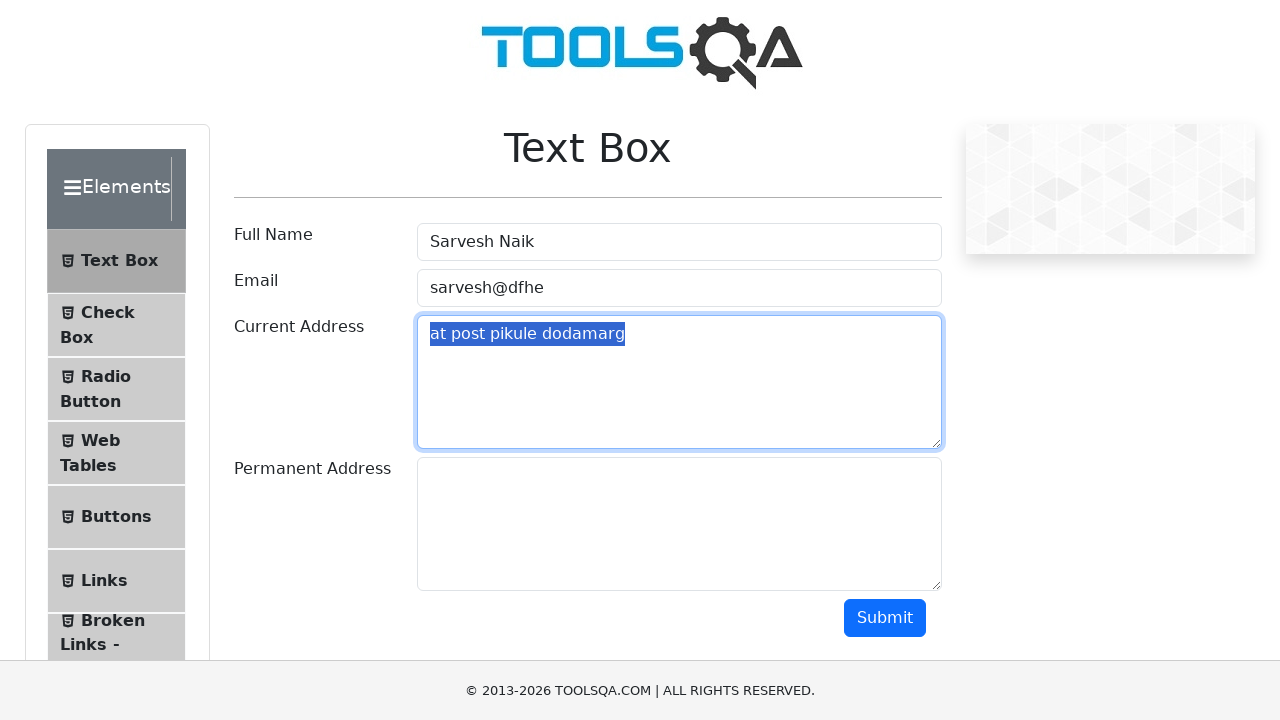

Pressed CTRL+C to copy selected address text
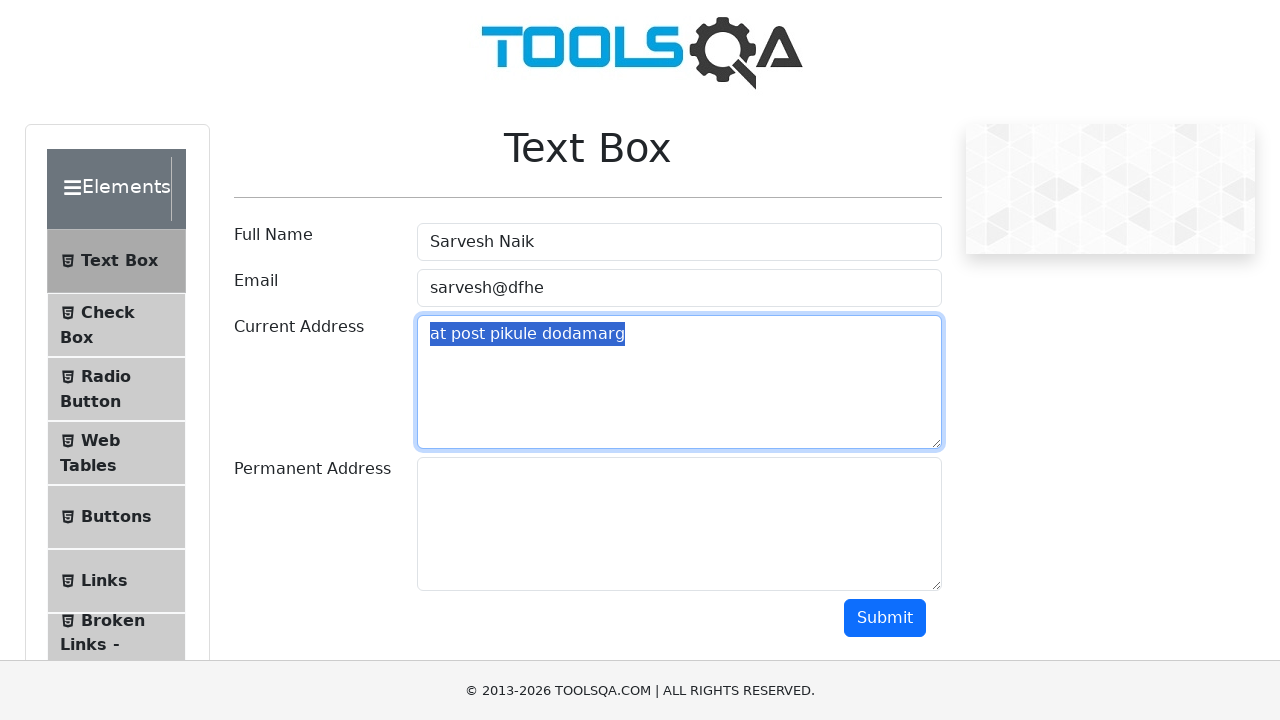

Pressed TAB to navigate to permanent address field
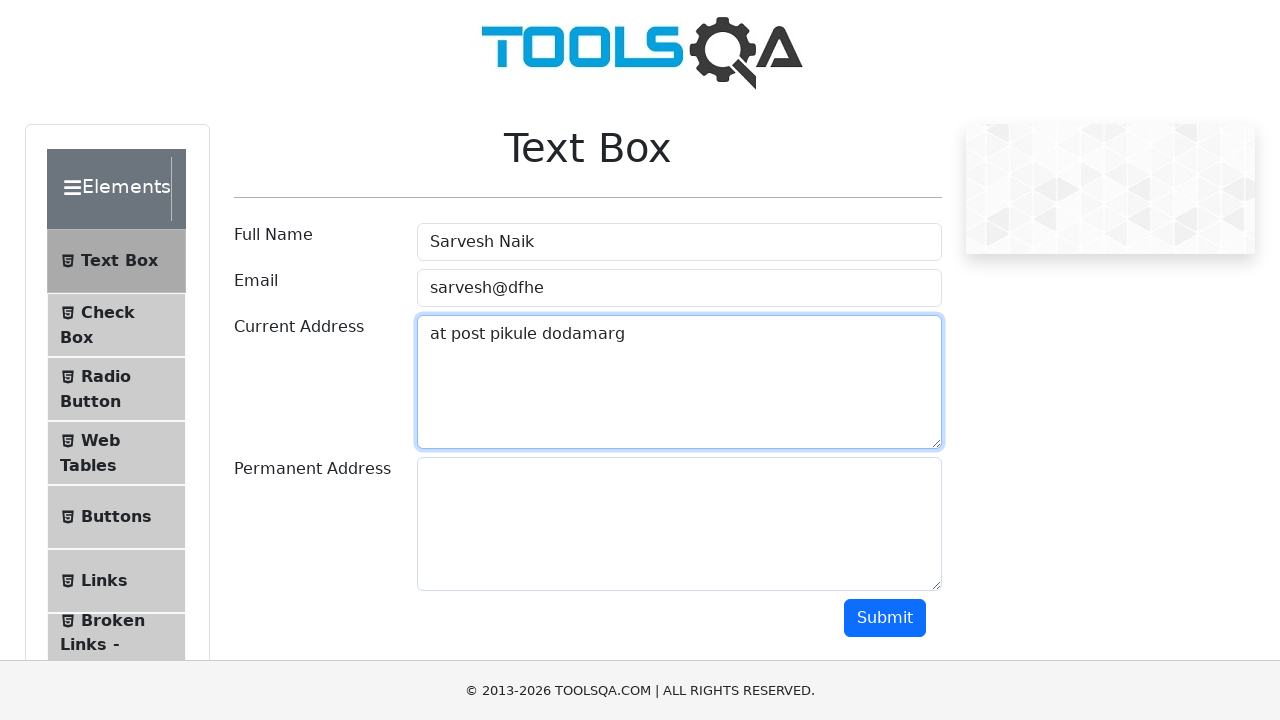

Pressed CTRL+V to paste address text into permanent address field
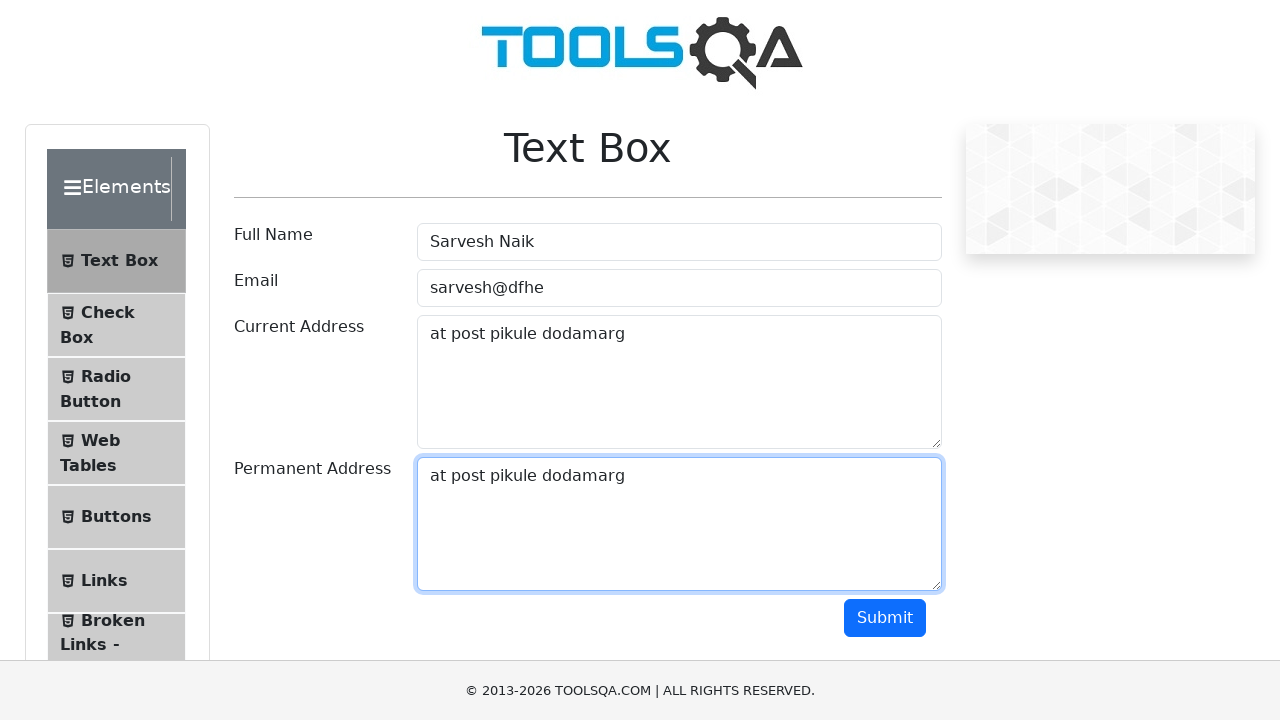

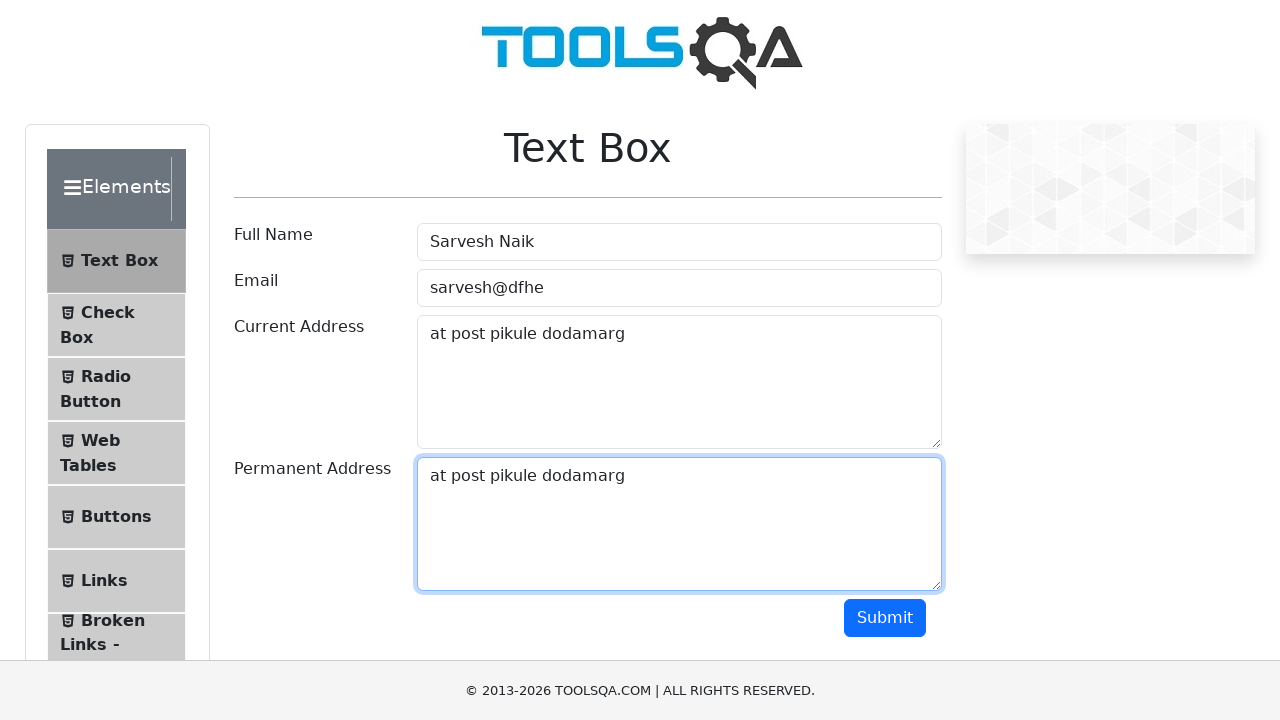